Tests file upload functionality by navigating to the file upload page, selecting a file, and submitting the upload form on the-internet.herokuapp.com test site.

Starting URL: https://the-internet.herokuapp.com/

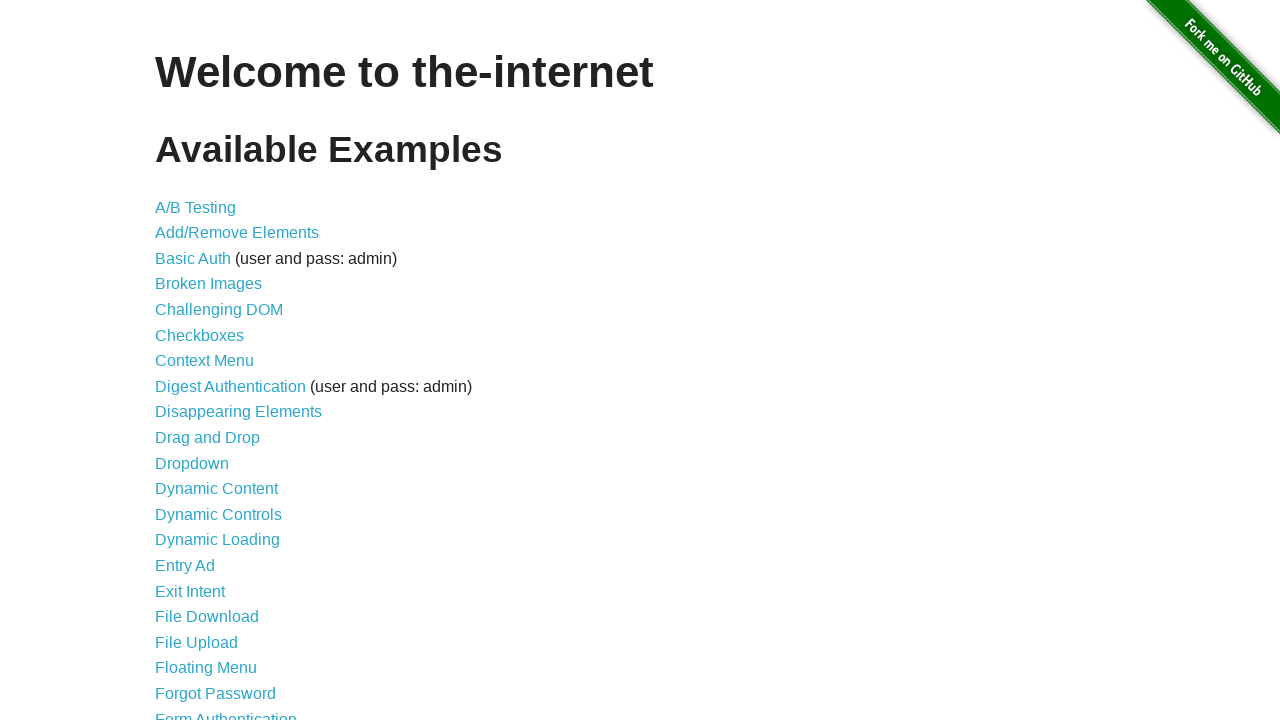

Clicked on 'File Upload' link to navigate to upload page at (196, 642) on text=File Upload
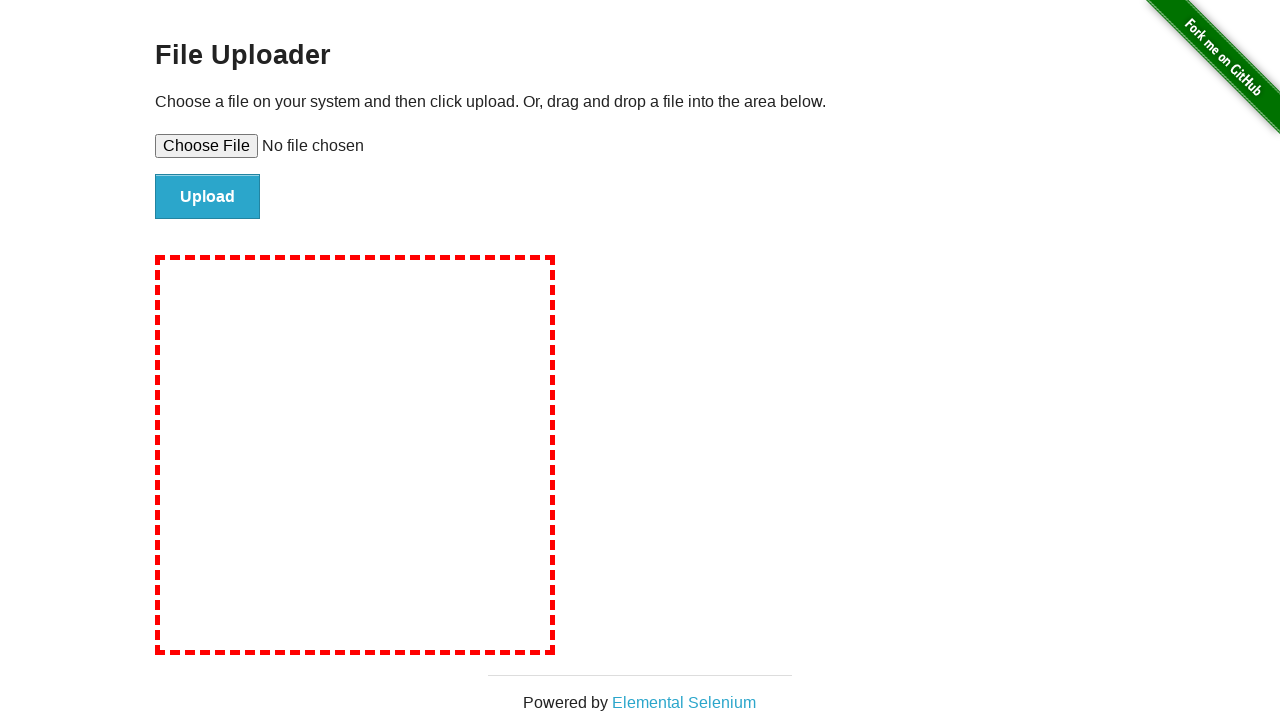

File upload page loaded with file input element visible
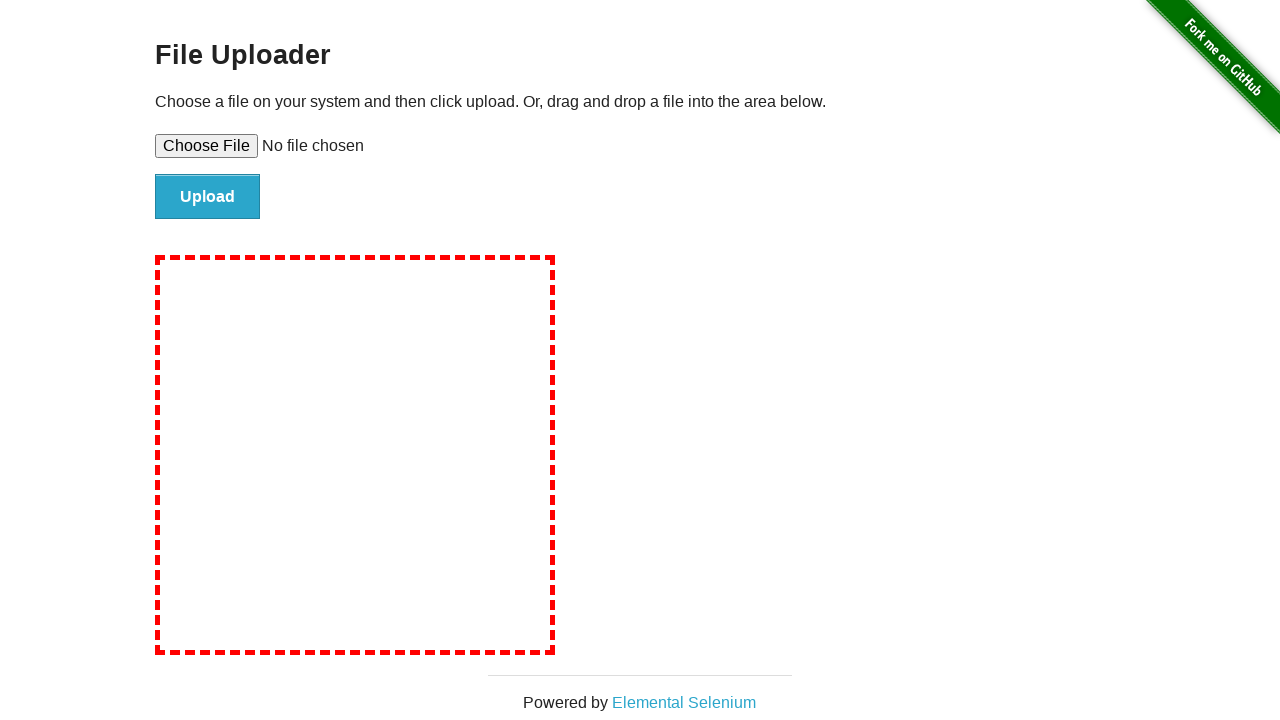

Created temporary test file for upload
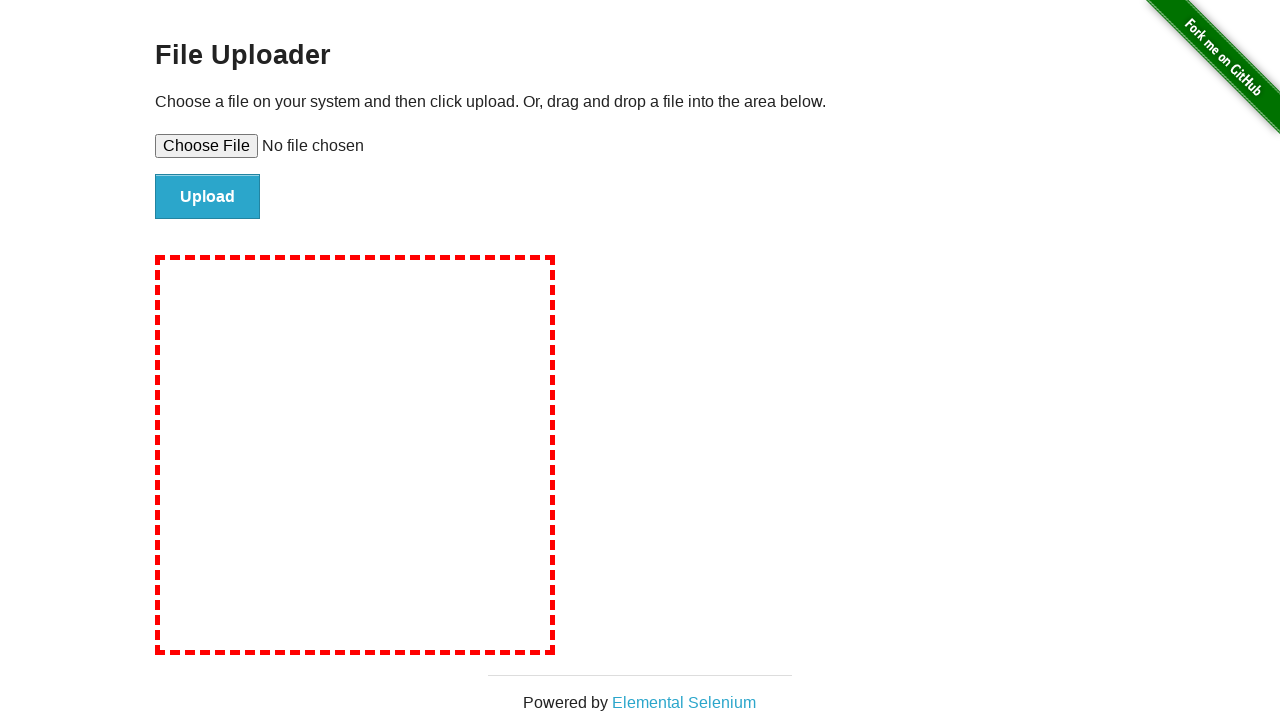

Selected test file for upload using file input
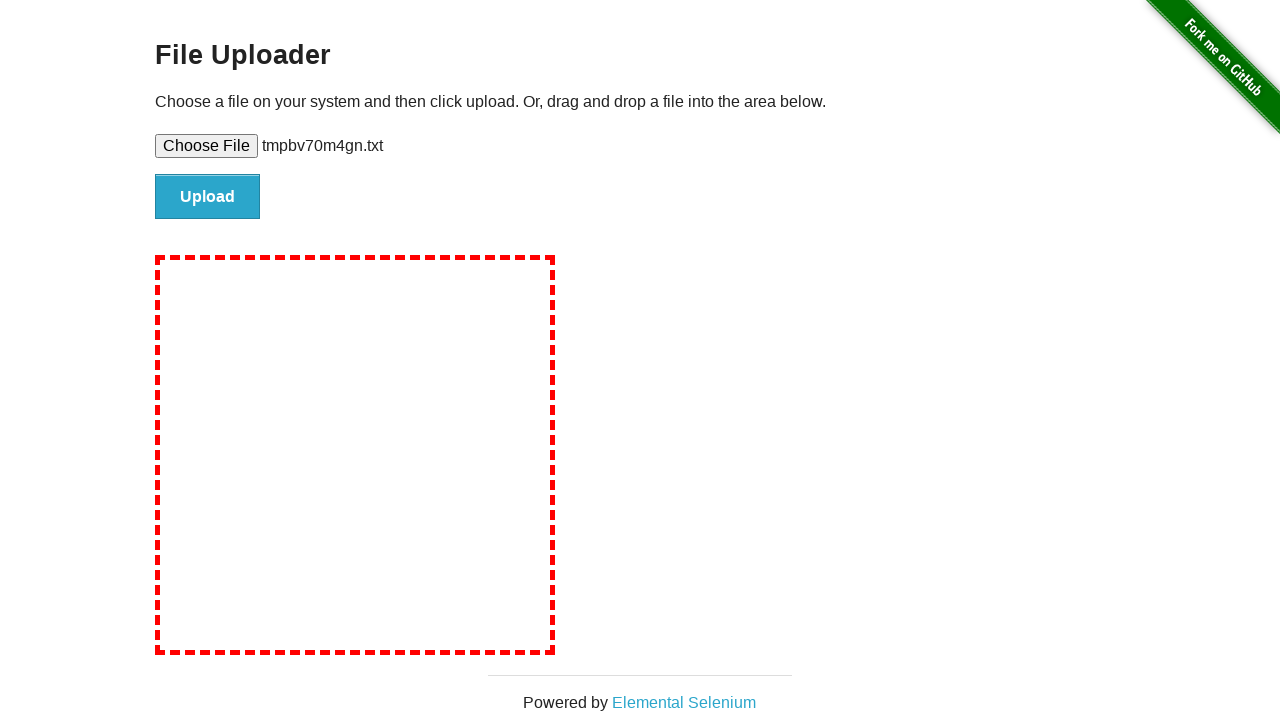

Clicked the submit/upload button to submit the form at (208, 197) on #file-submit
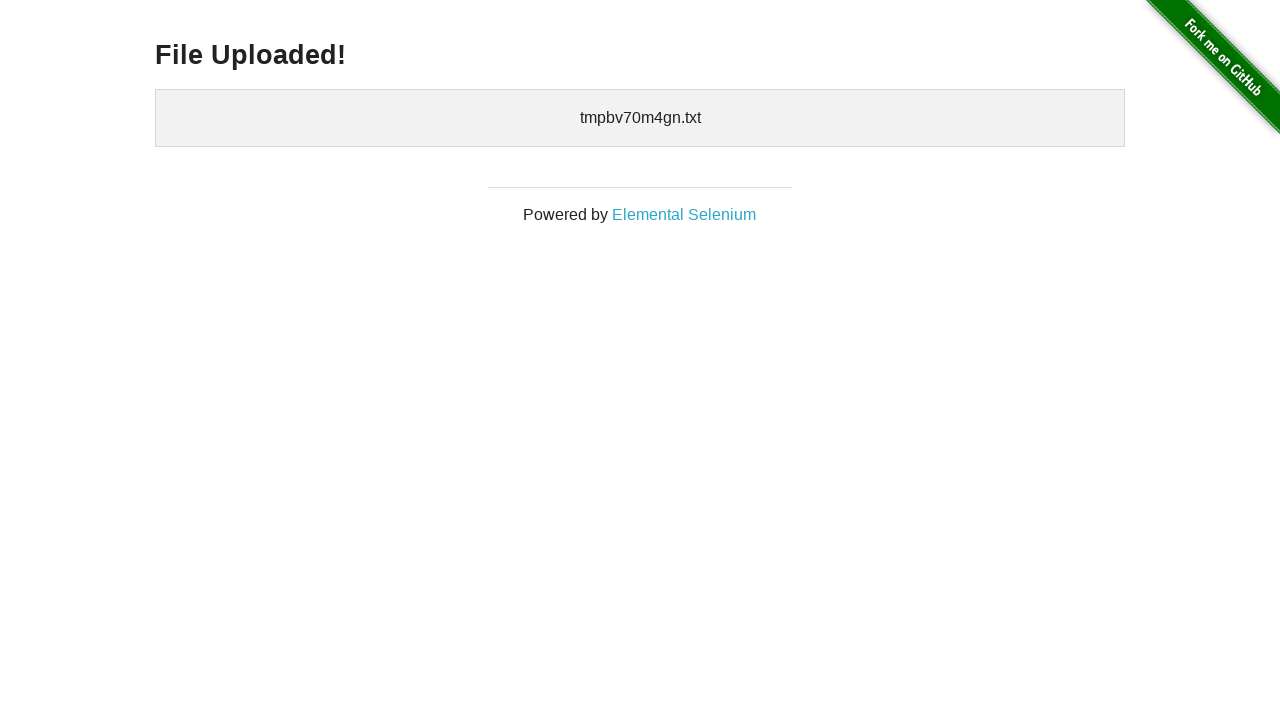

Upload confirmation page loaded with success message
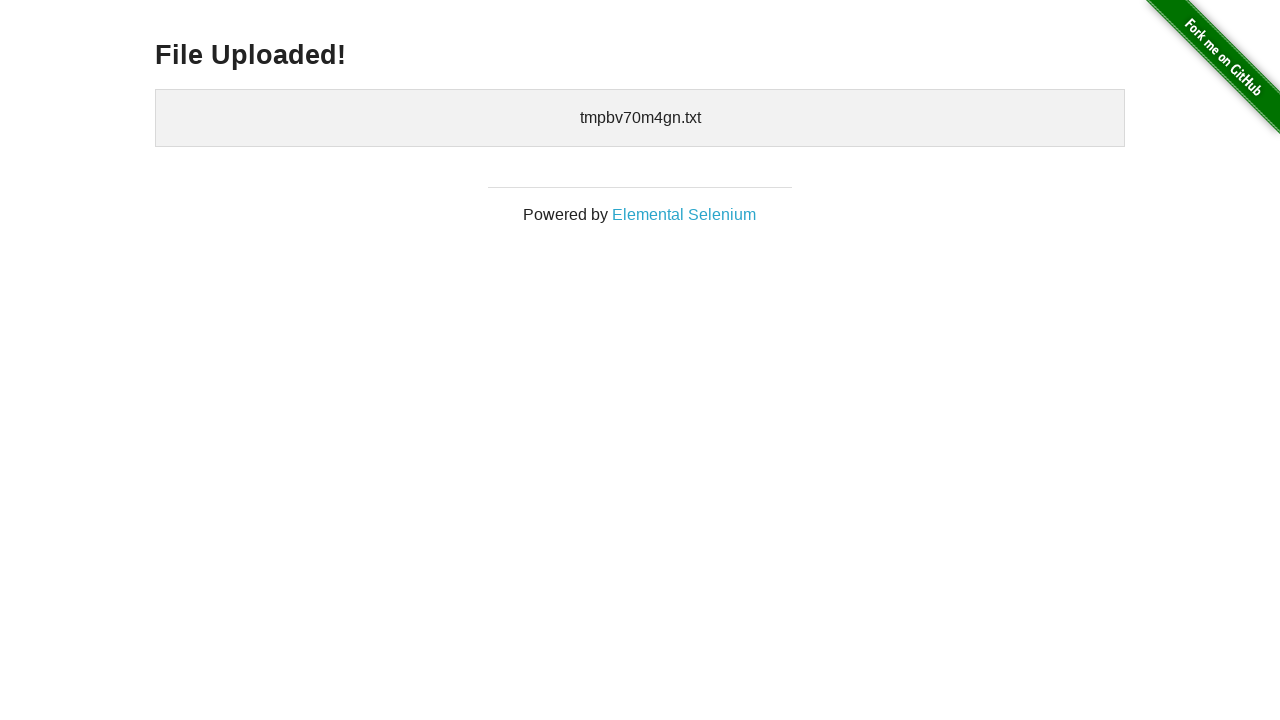

Cleaned up temporary test file
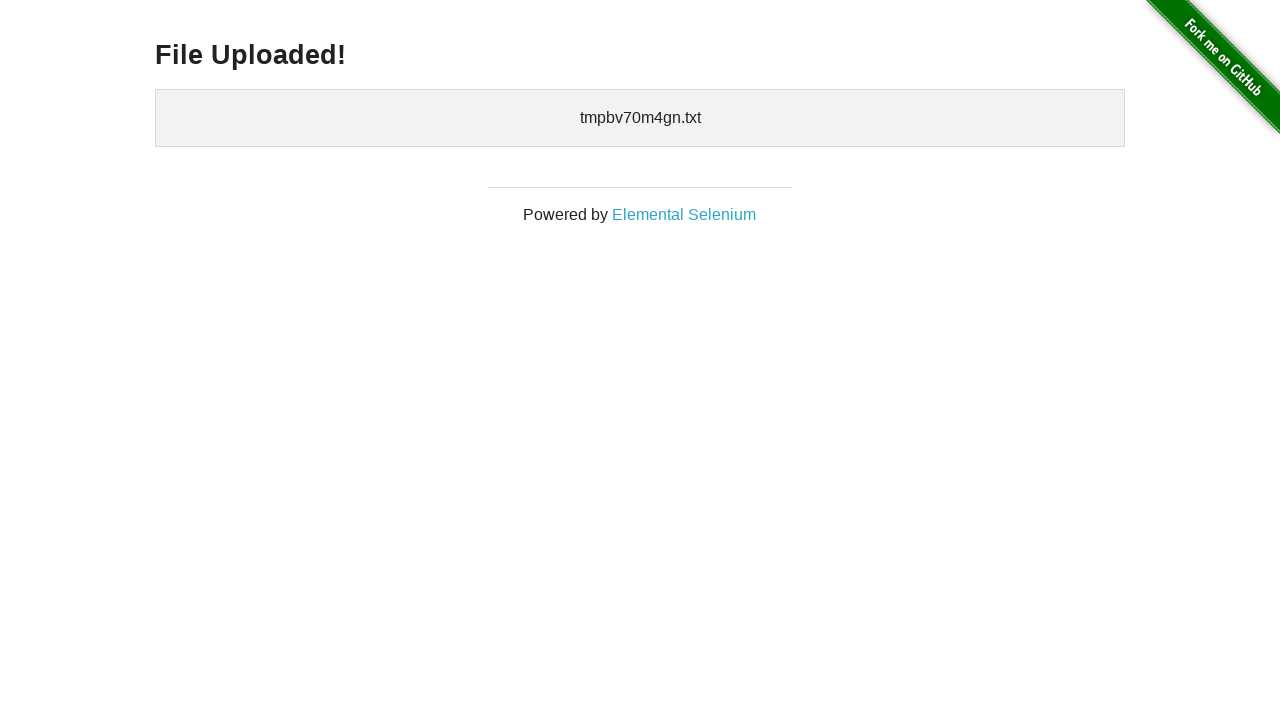

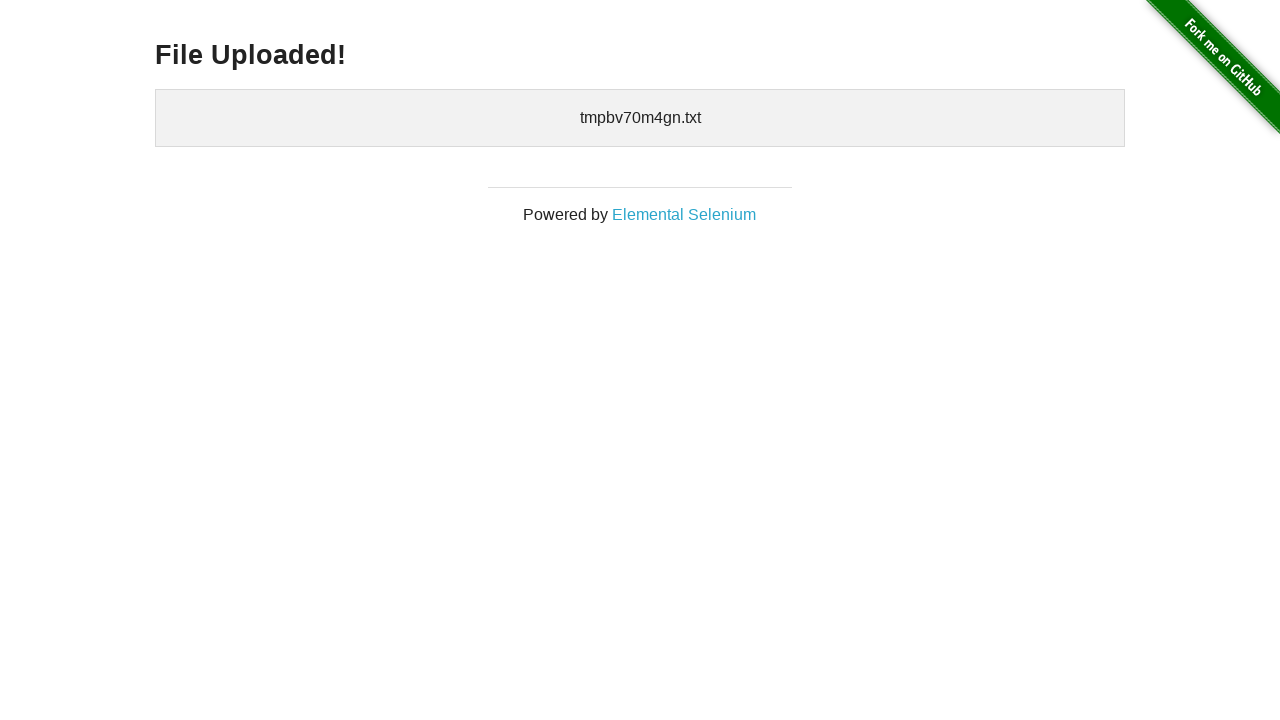